Tests JavaScript confirm dialog by clicking a tab, triggering the dialog, and dismissing it

Starting URL: https://demo.automationtesting.in/Alerts.html

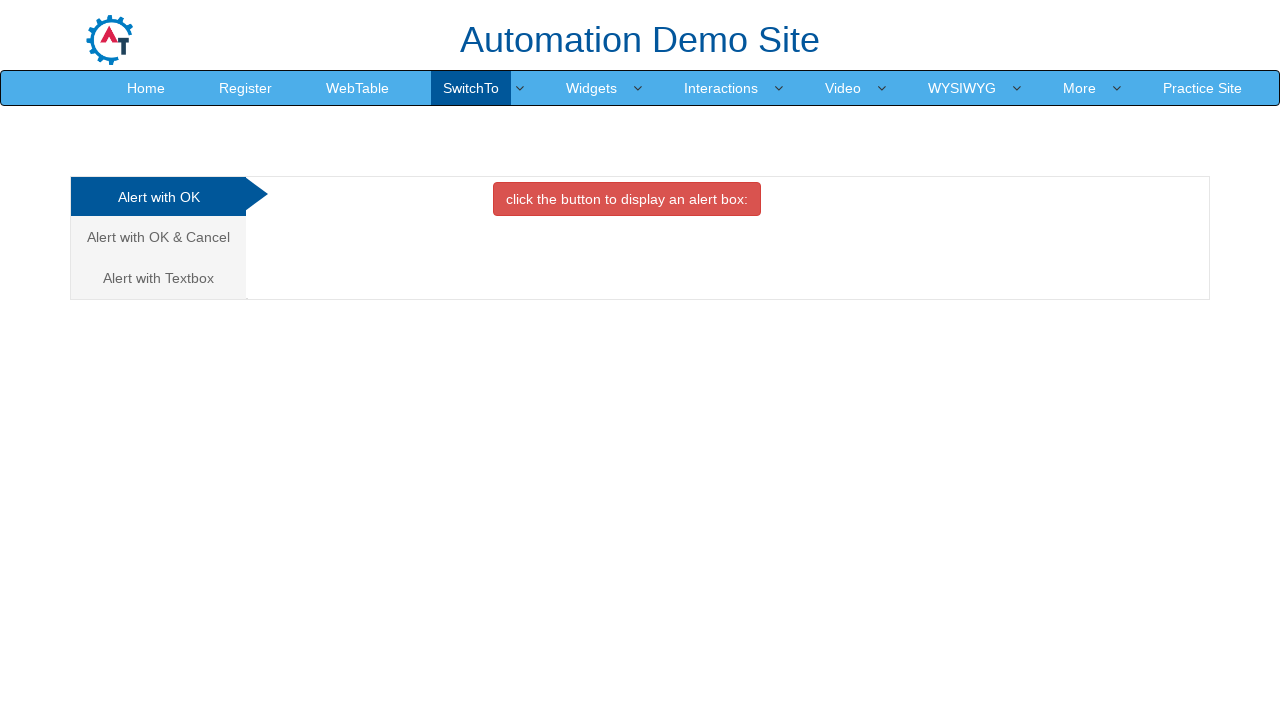

Set up dialog handler to dismiss alerts
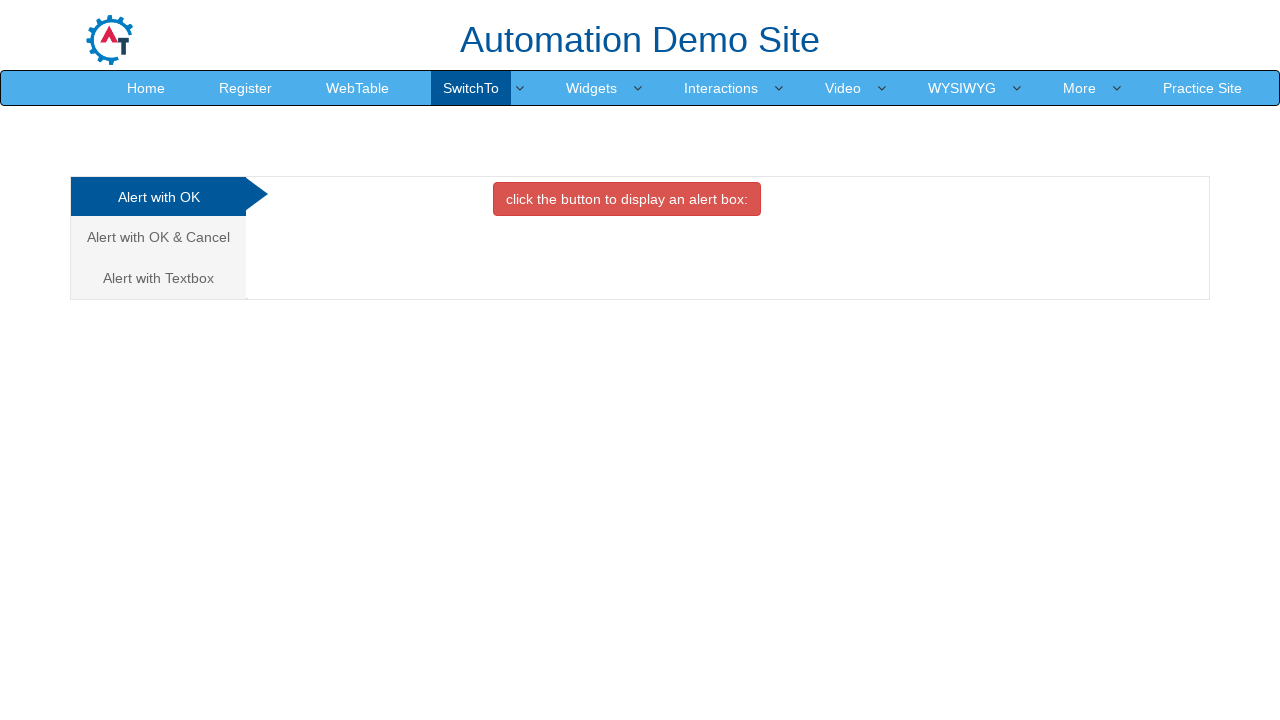

Clicked on the Cancel tab at (158, 237) on xpath=//html/body/div[1]/div/div/div/div[1]/ul/li[2]/a
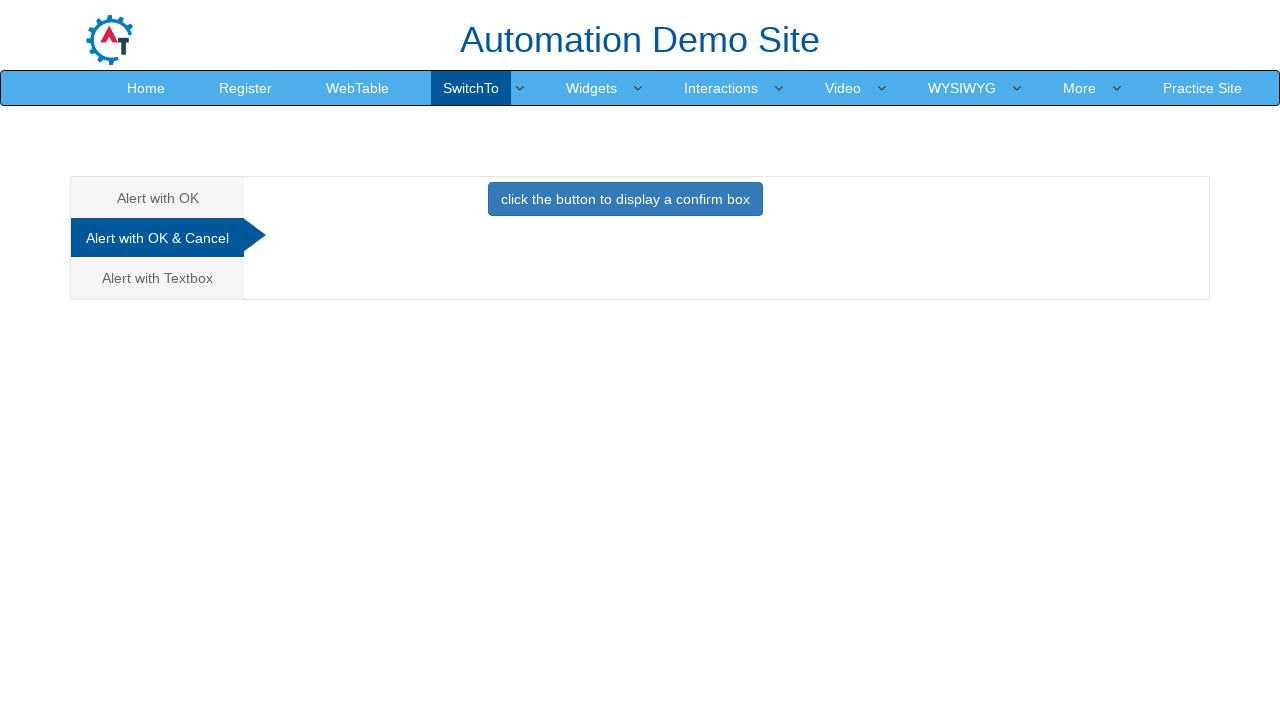

Clicked button to trigger confirm dialog at (625, 199) on xpath=//*[@id='CancelTab']/button
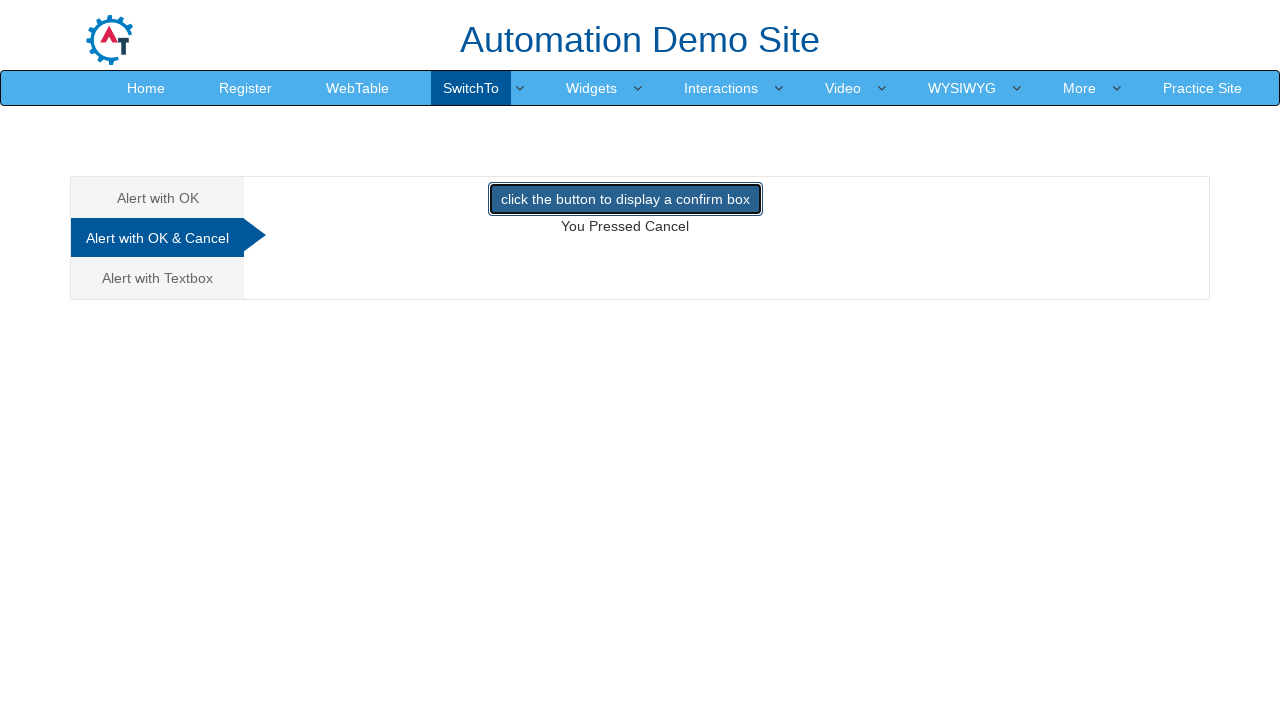

Waited for dialog to be handled and dismissed
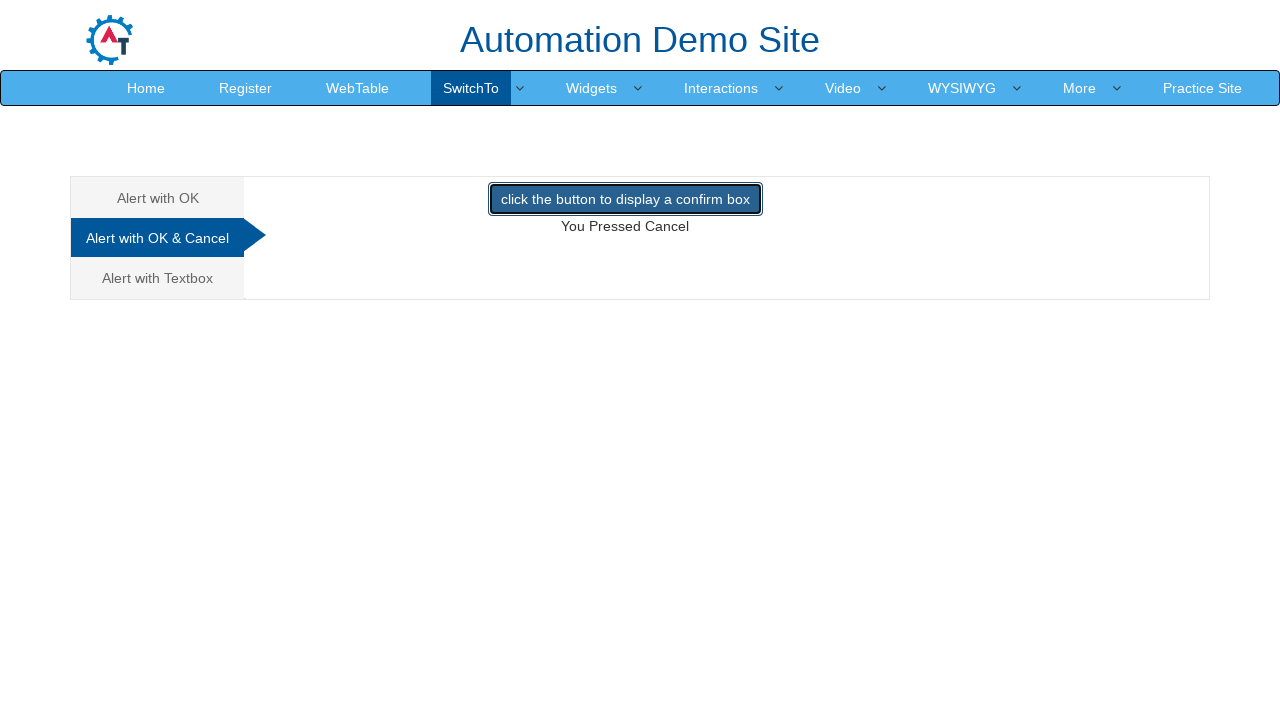

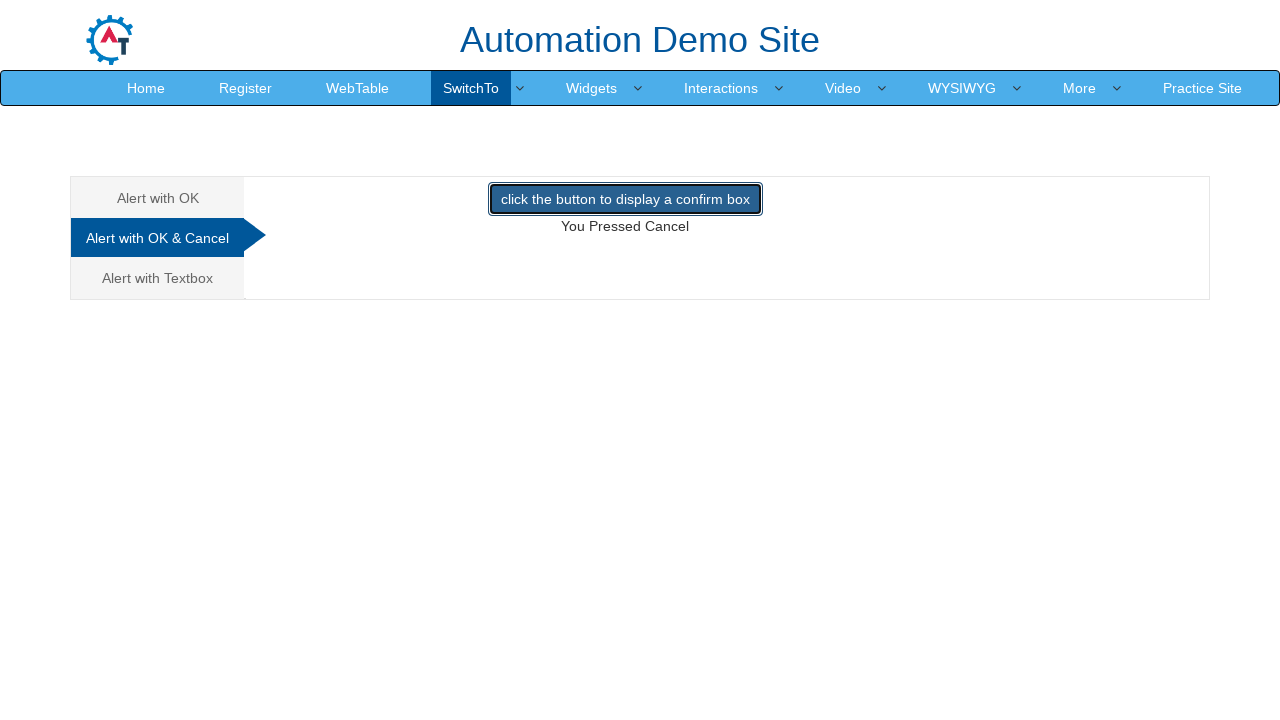